Tests basic JavaScript alert by clicking a button that triggers an alert, validating the alert text, and accepting it

Starting URL: https://demoqa.com/alerts

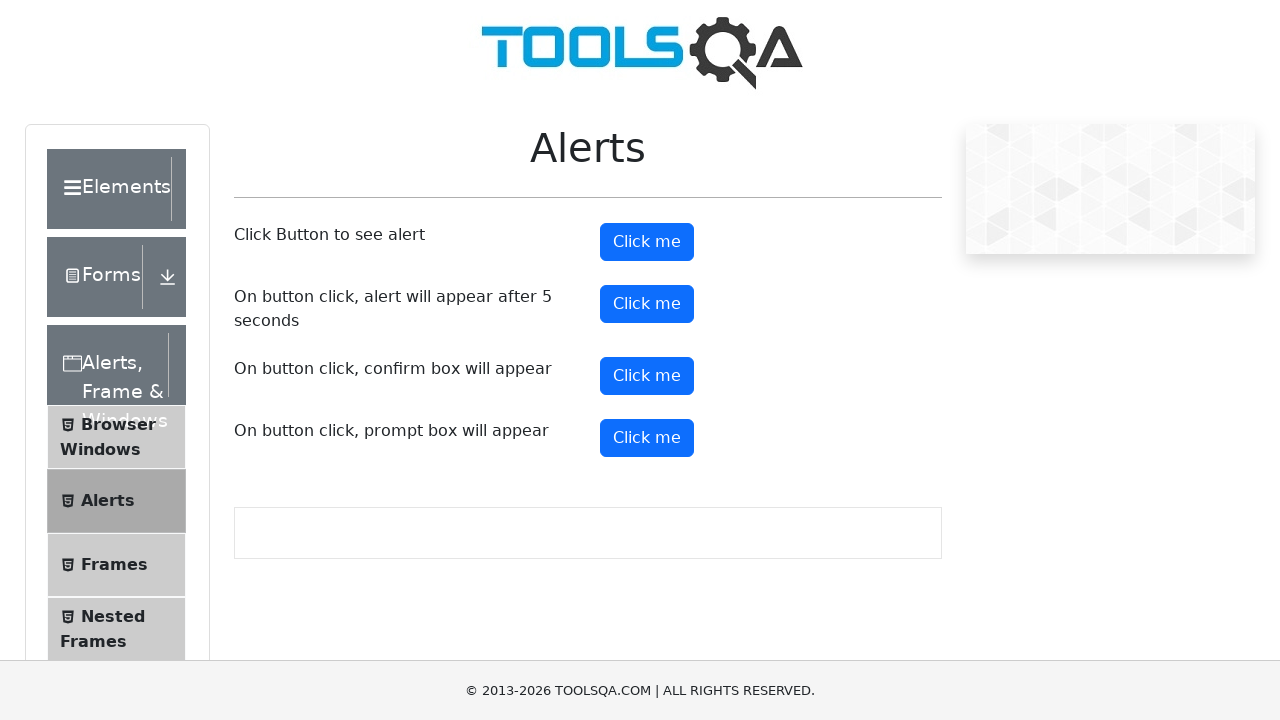

Set up dialog handler to capture and accept alerts
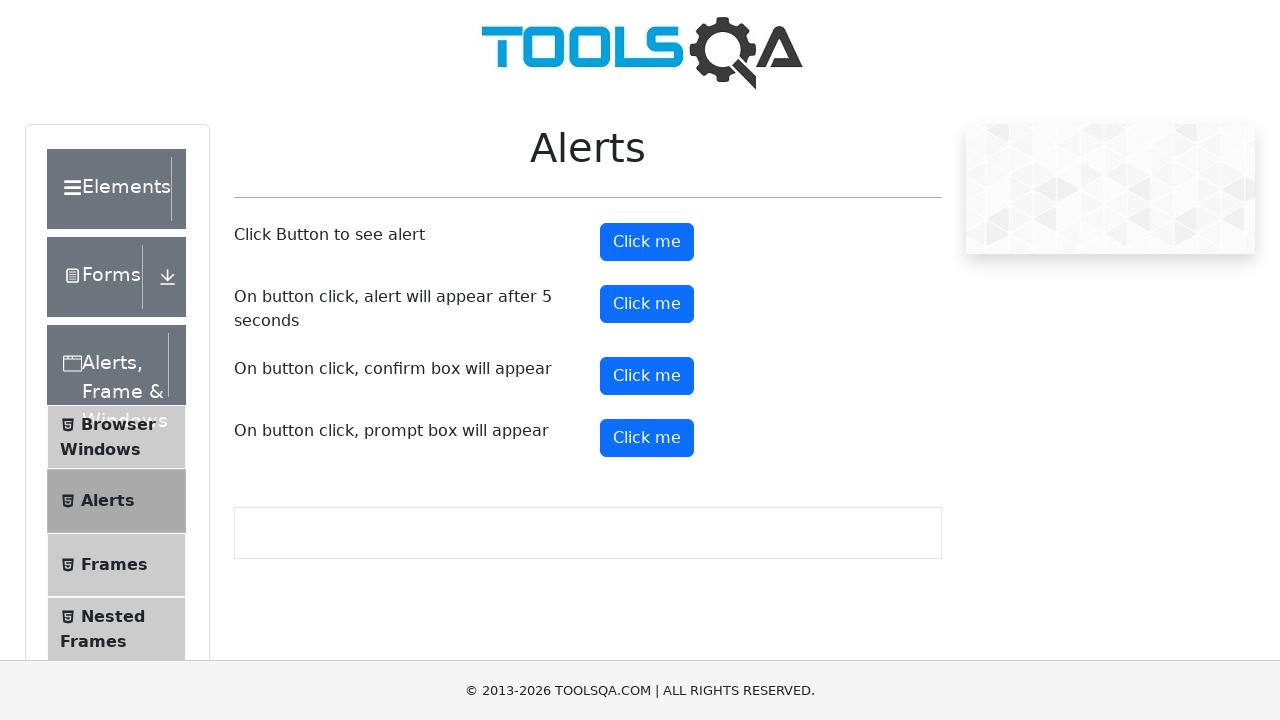

Clicked the alert button at (647, 242) on #alertButton
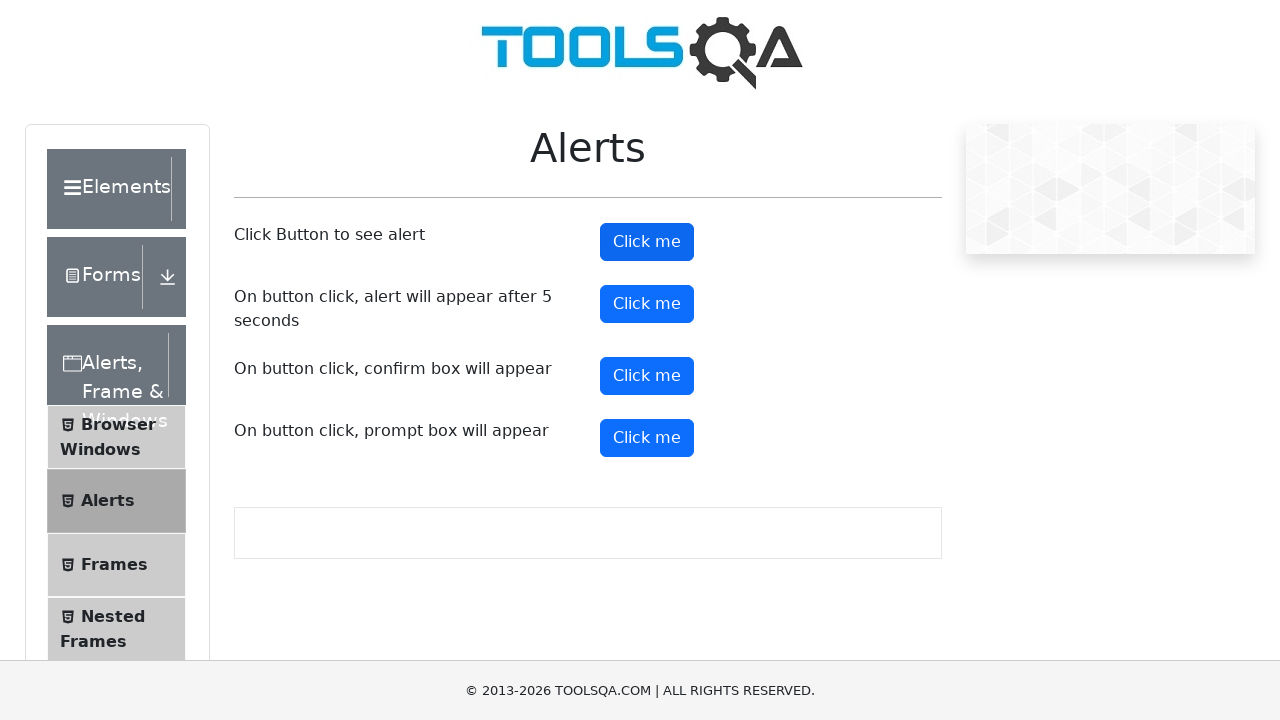

Waited for dialog to be handled
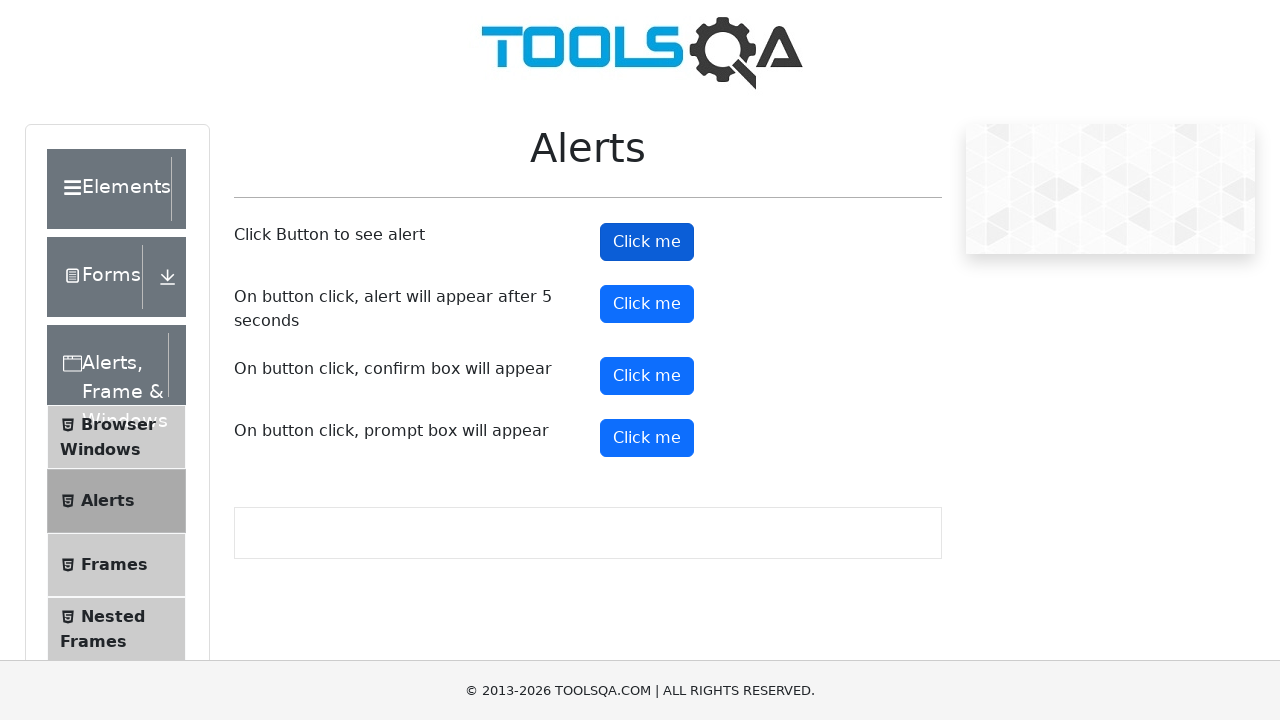

Validated alert message: 'You clicked a button'
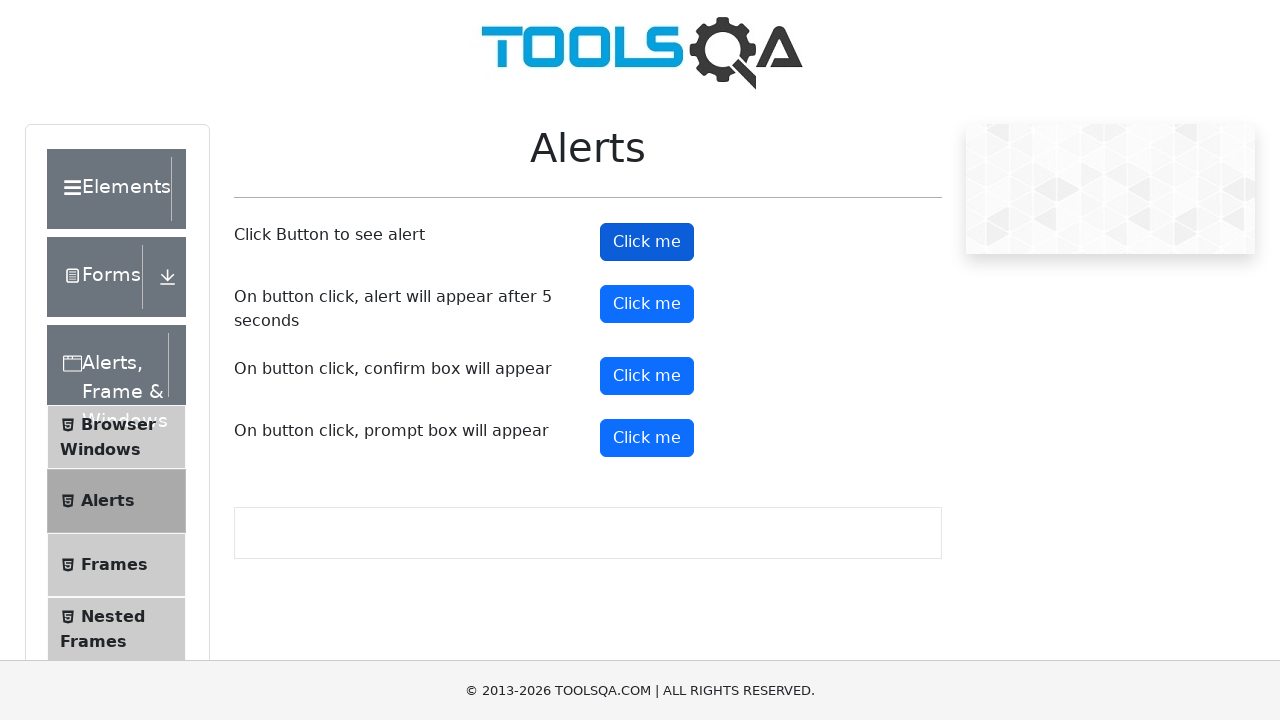

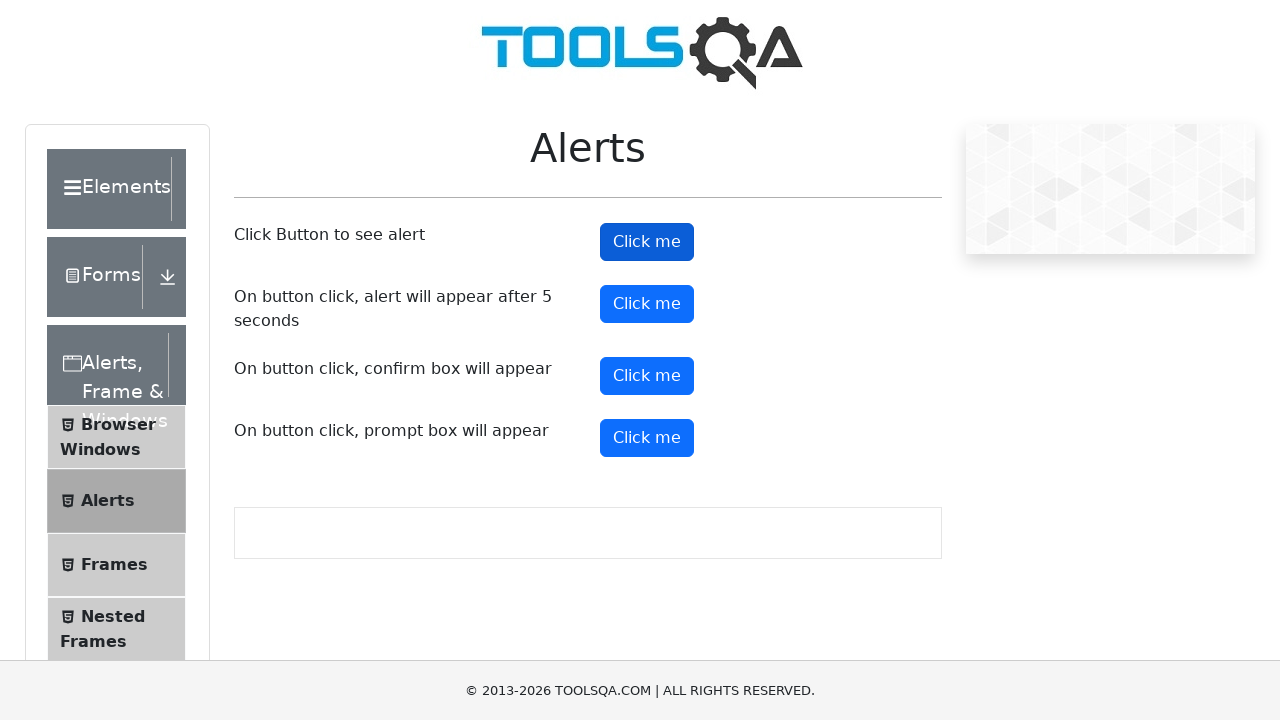